Tests hover interaction by hovering over an image element and clicking a link that appears on hover

Starting URL: https://the-internet.herokuapp.com/hovers

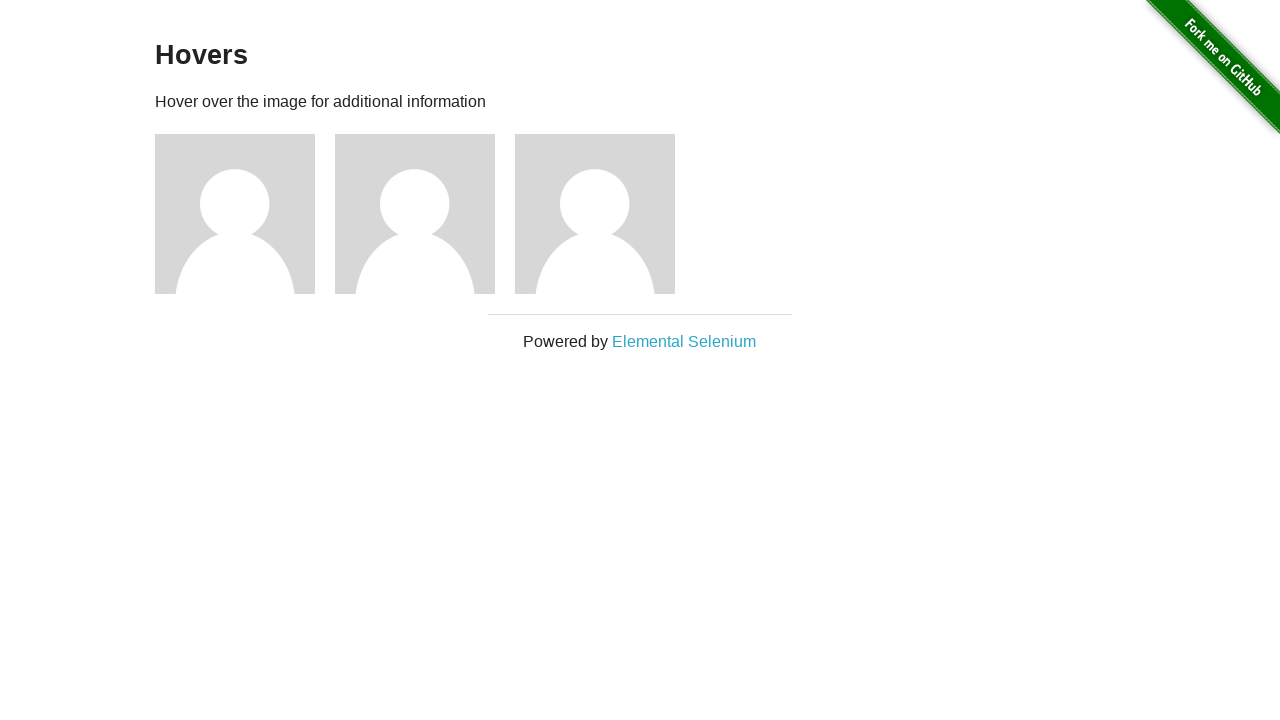

Hovered over the first image element to reveal hidden content at (235, 214) on xpath=//div[@class='example']//div[1]//img[1]
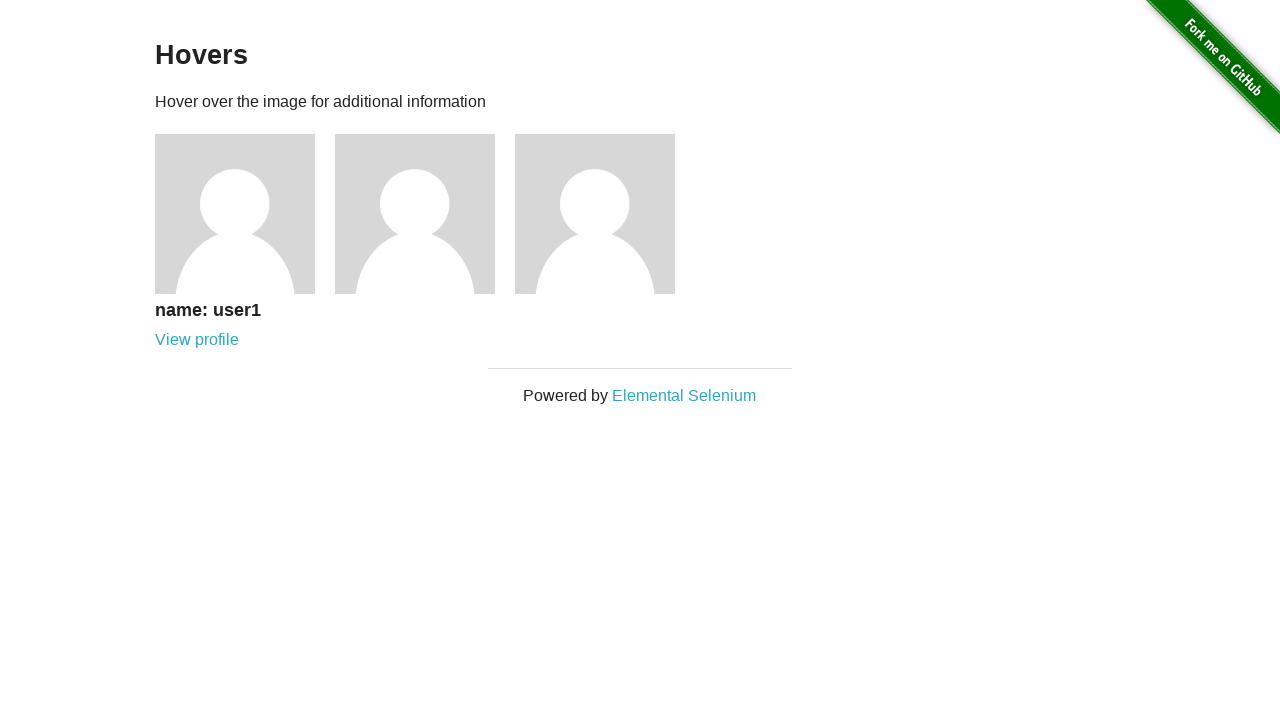

Clicked the link that appeared after hovering over the image at (197, 340) on xpath=//div[@class='example']//div[1]//div[1]//a[1]
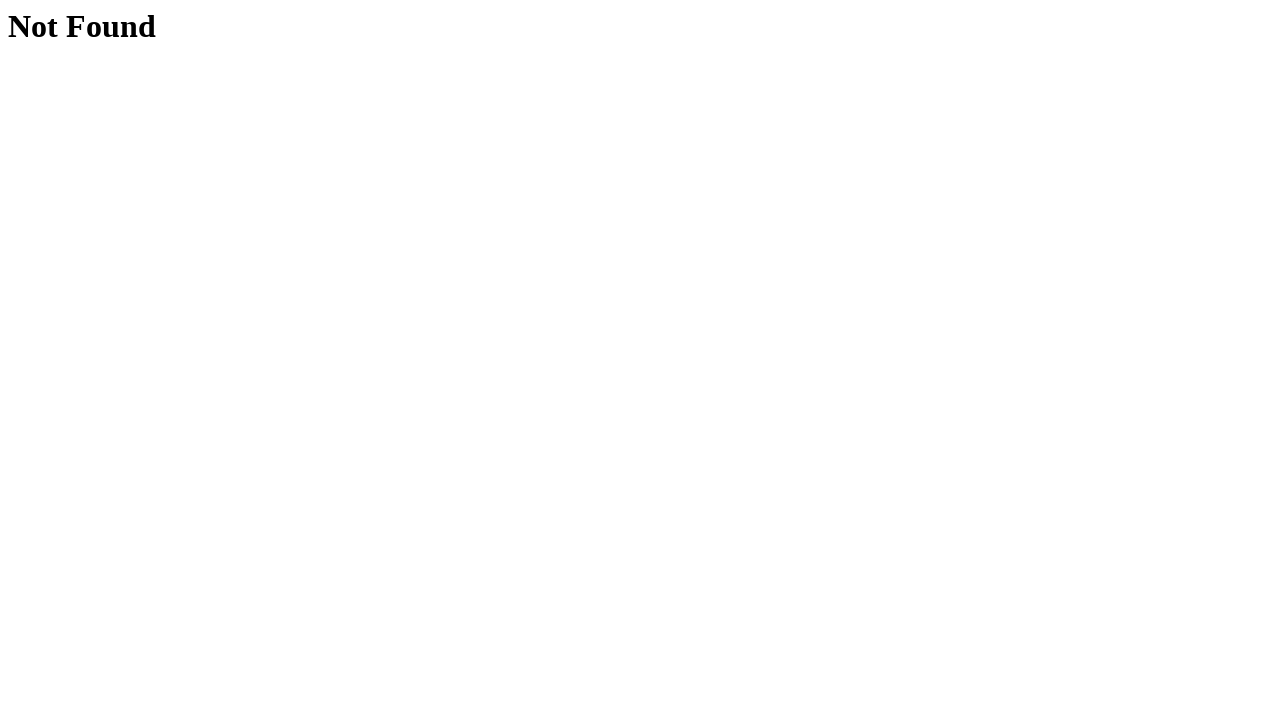

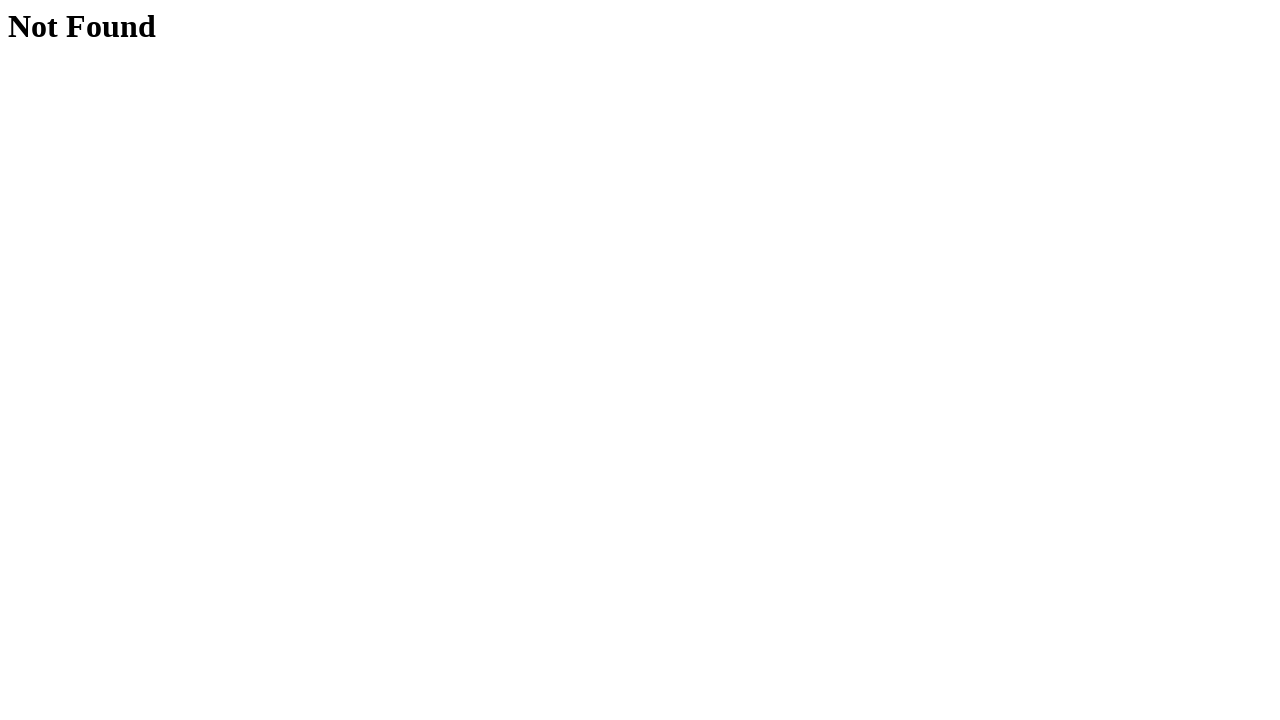